Tests right-click context menu functionality by performing a context click on a specific element

Starting URL: https://swisnl.github.io/jQuery-contextMenu/demo.html

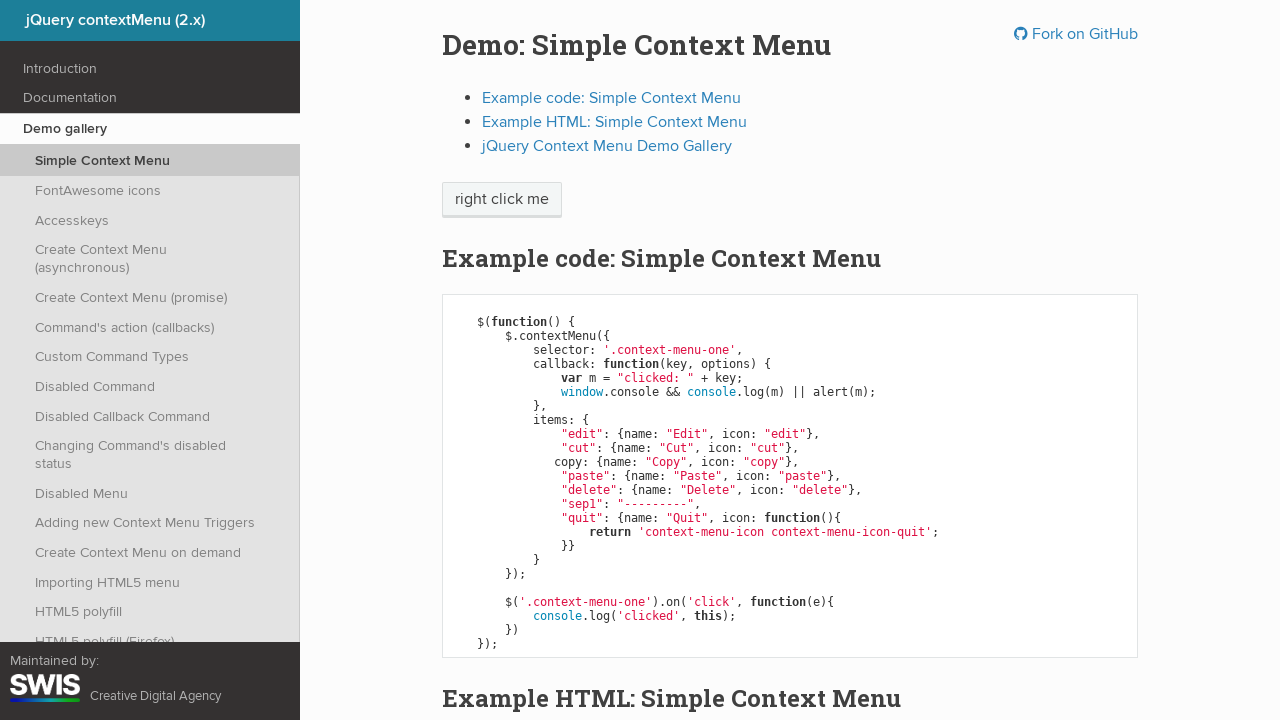

Located element with context menu using xpath
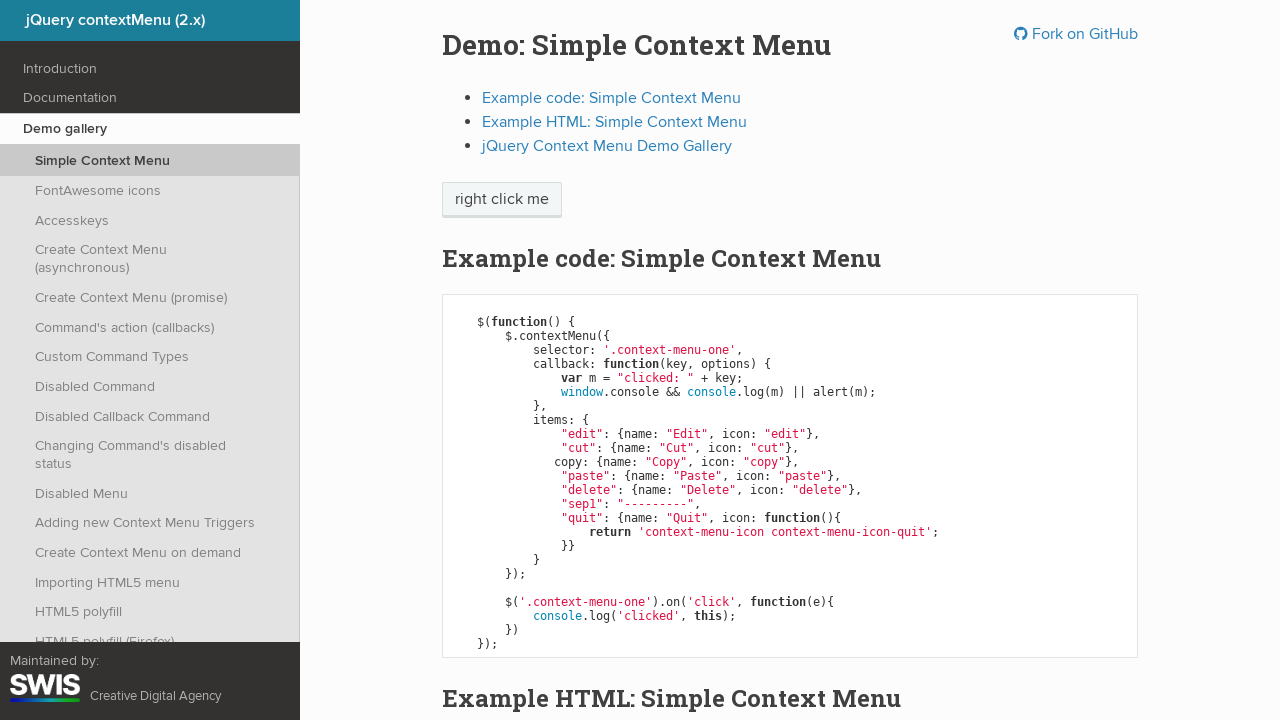

Performed right-click on context menu element at (502, 200) on xpath=//span[contains(@class,'context')]
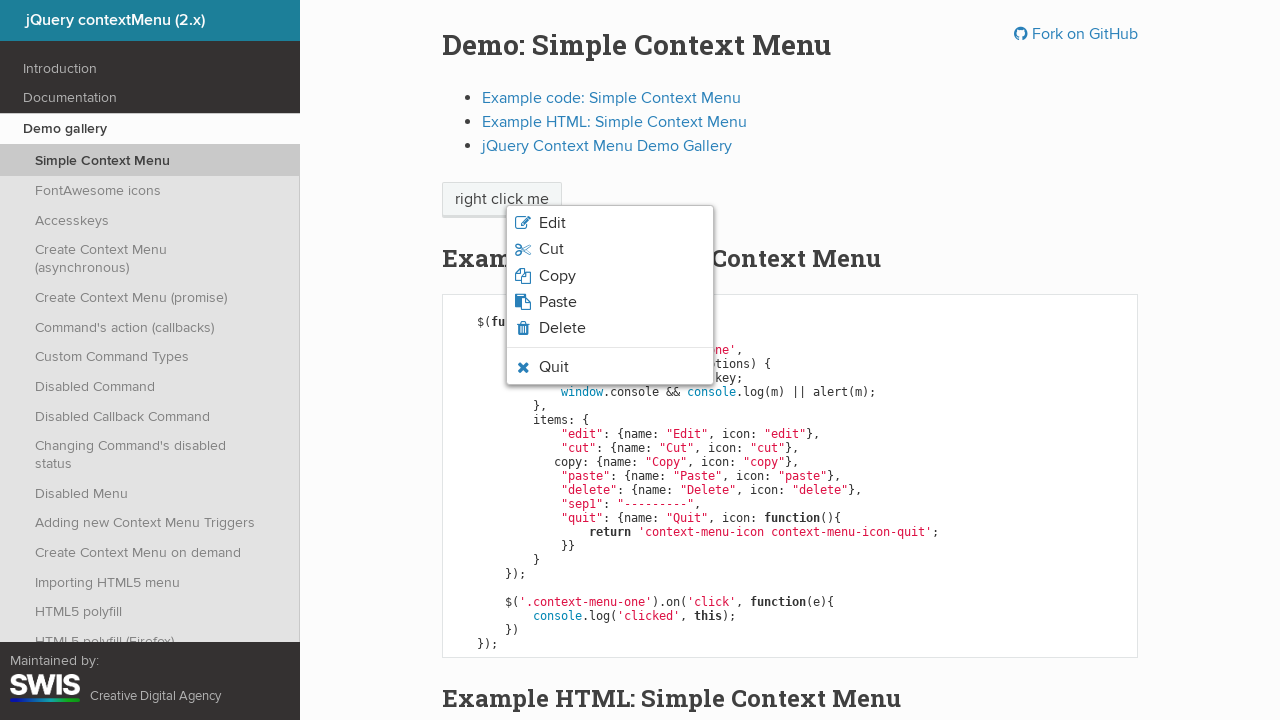

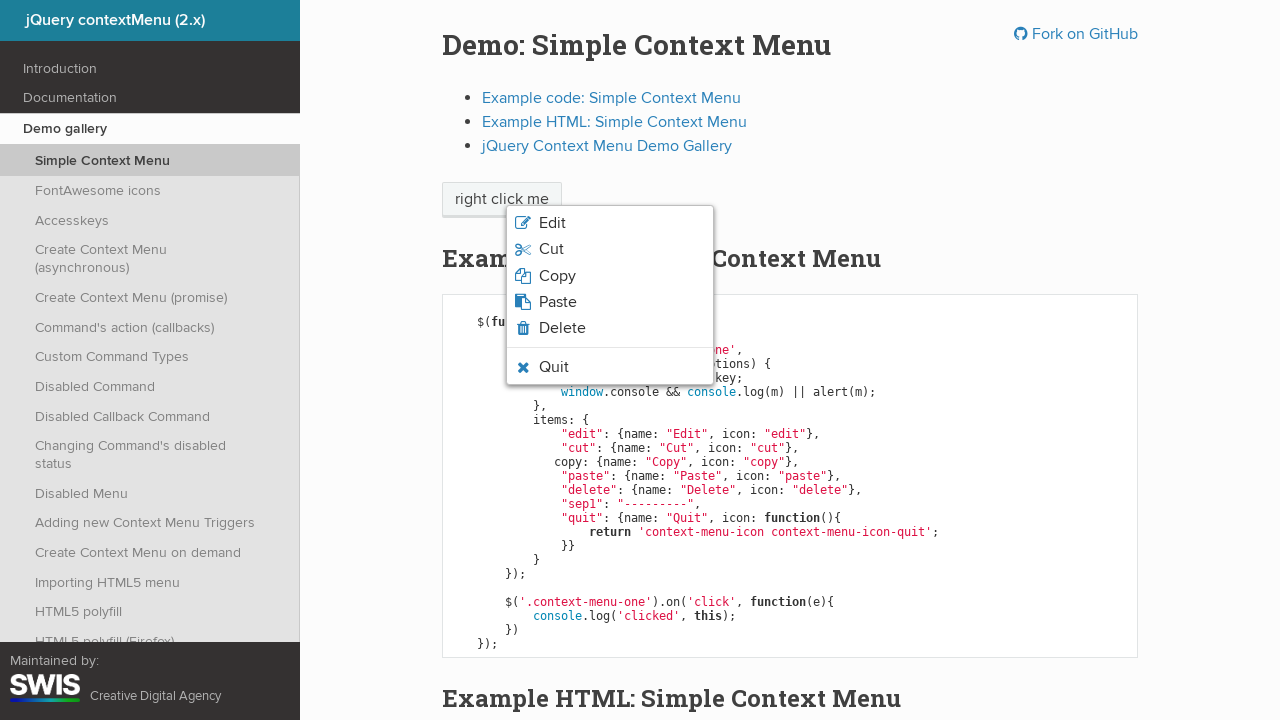